Clicks the login button on DevMedia and verifies that the login box appears with correct CSS classes

Starting URL: https://www.devmedia.com.br

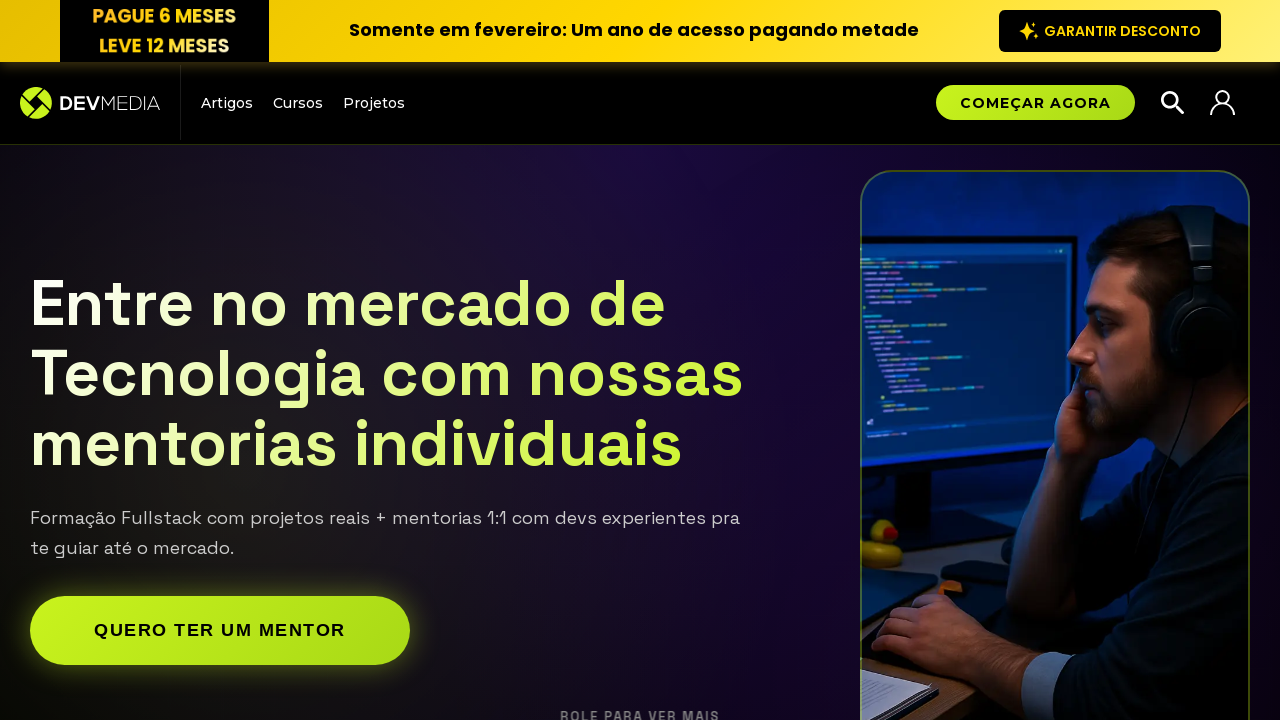

Clicked the login button on DevMedia at (1222, 103) on .link-login-devmedia
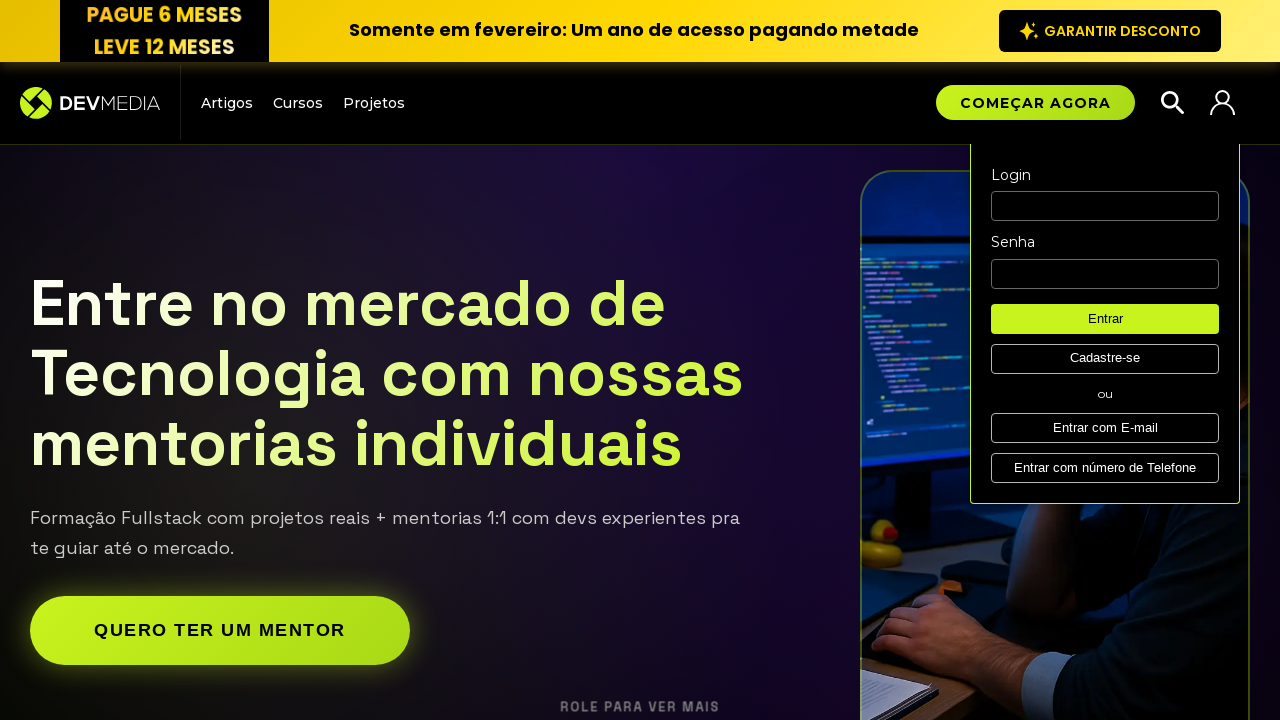

Located the login box element
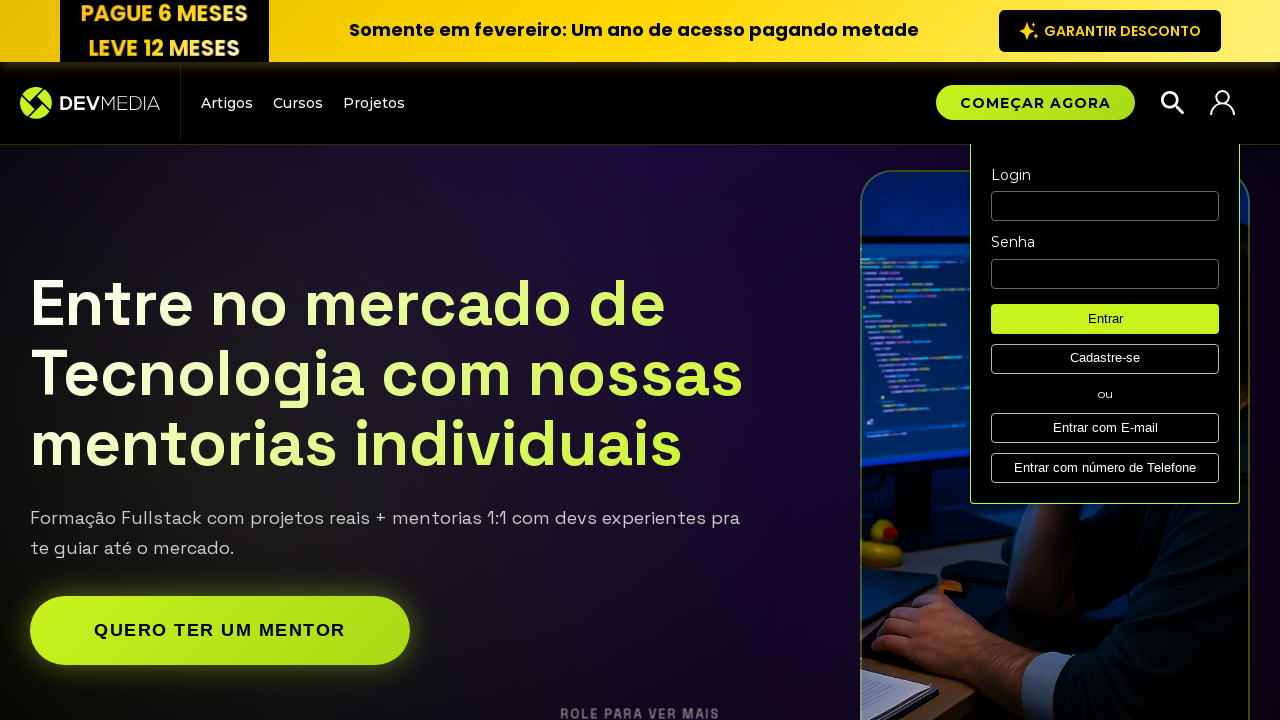

Retrieved CSS classes from login box
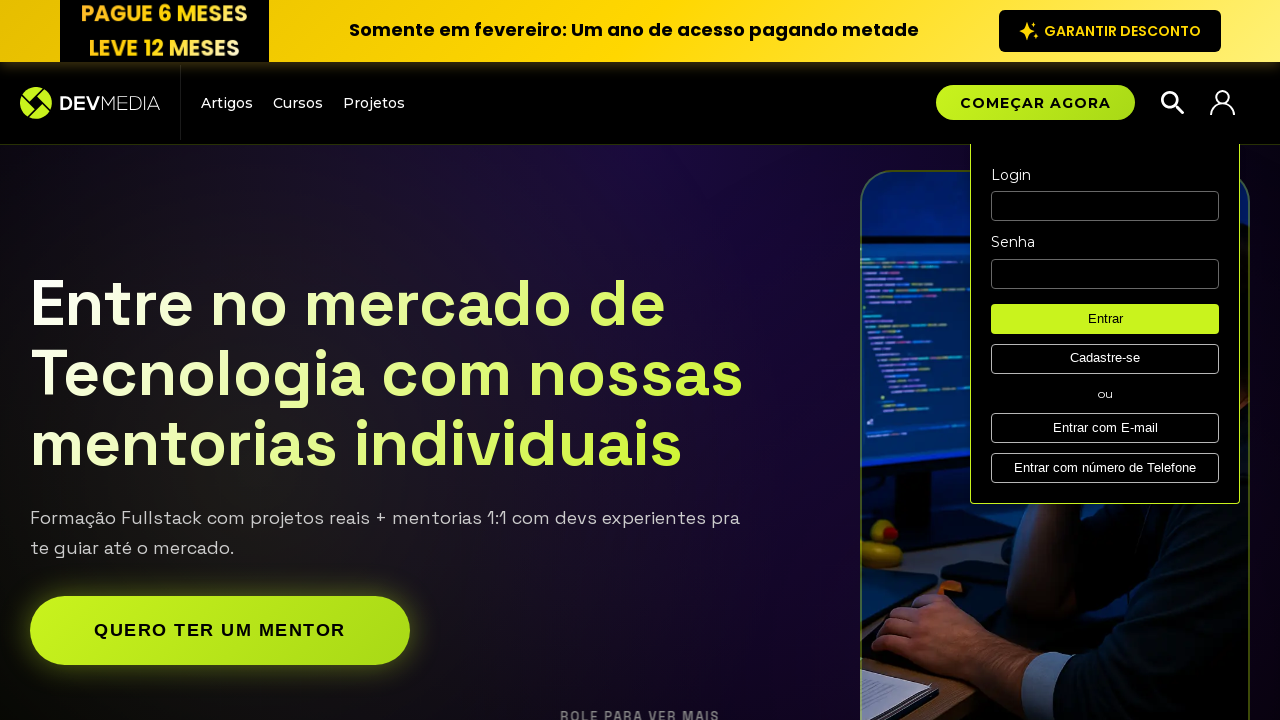

Verified login box has correct CSS classes: 'box-login-devmedia show-form-login-devmedia'
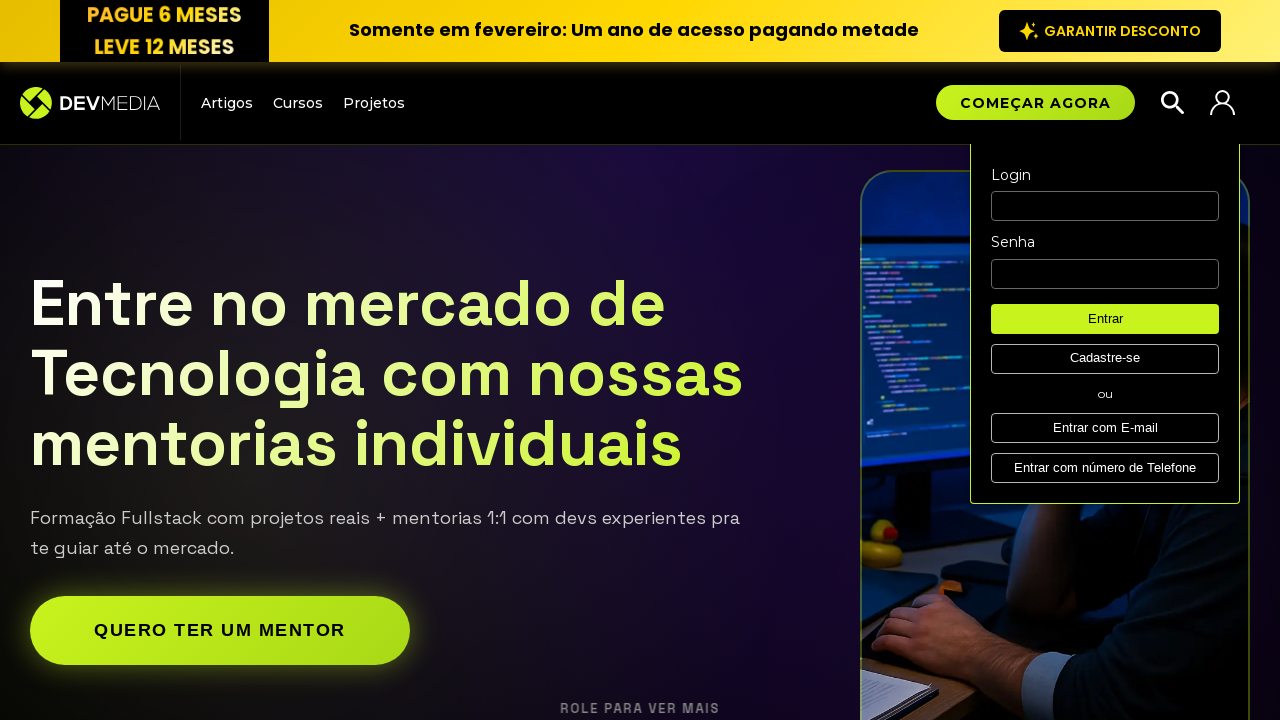

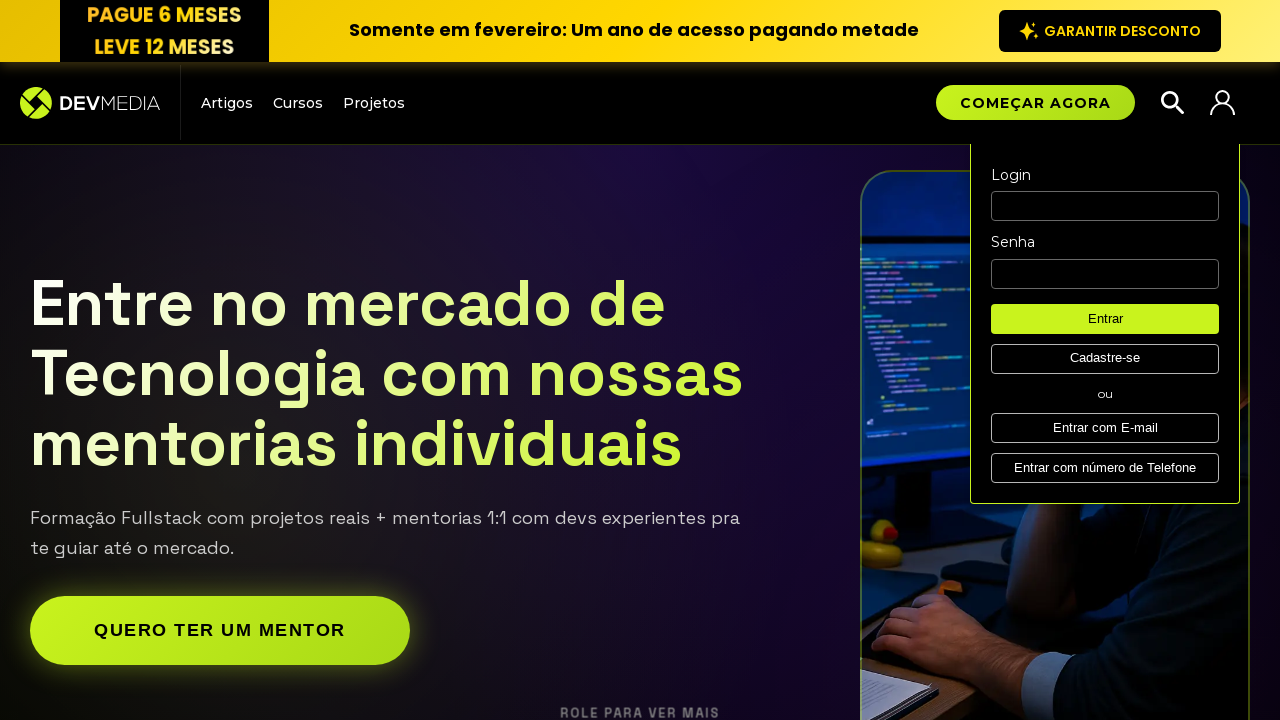